Navigates to the Autocomplete page, clicks on the tags field, types a character, and selects an option from the autocomplete dropdown

Starting URL: https://jqueryui.com/demos/

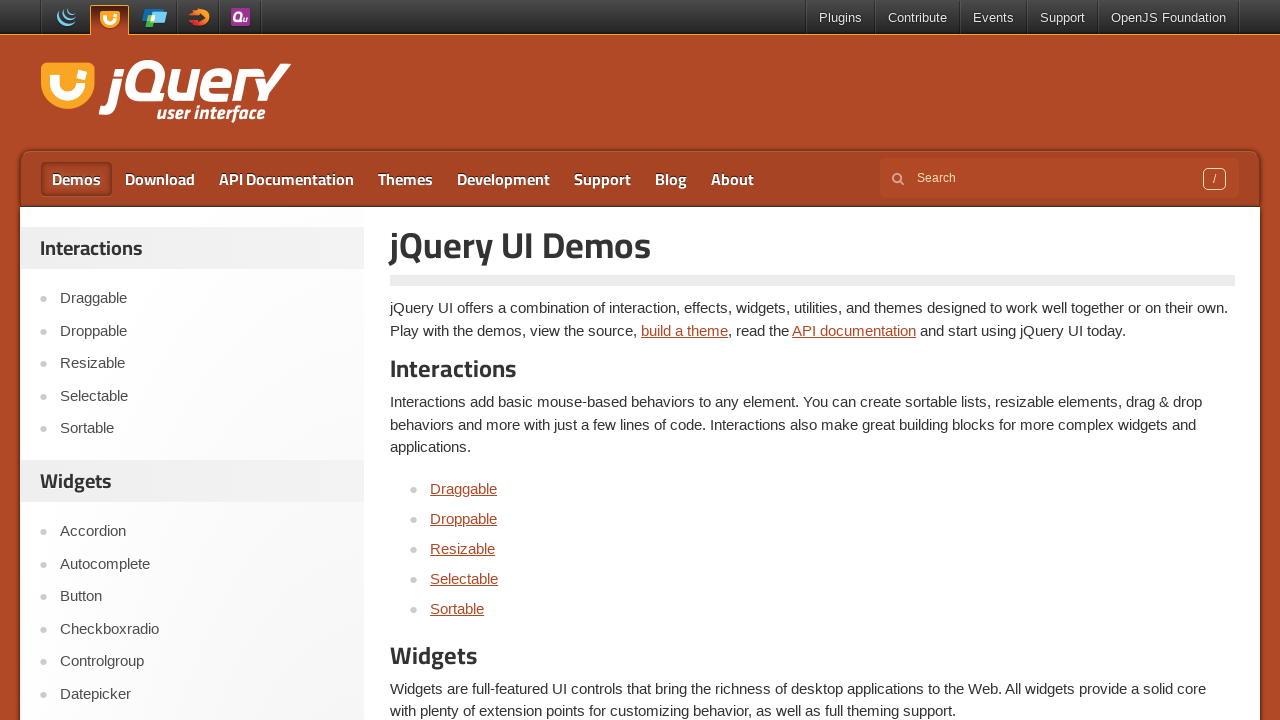

Clicked on Autocomplete link in the sidebar at (475, 360) on a:has-text('Autocomplete')
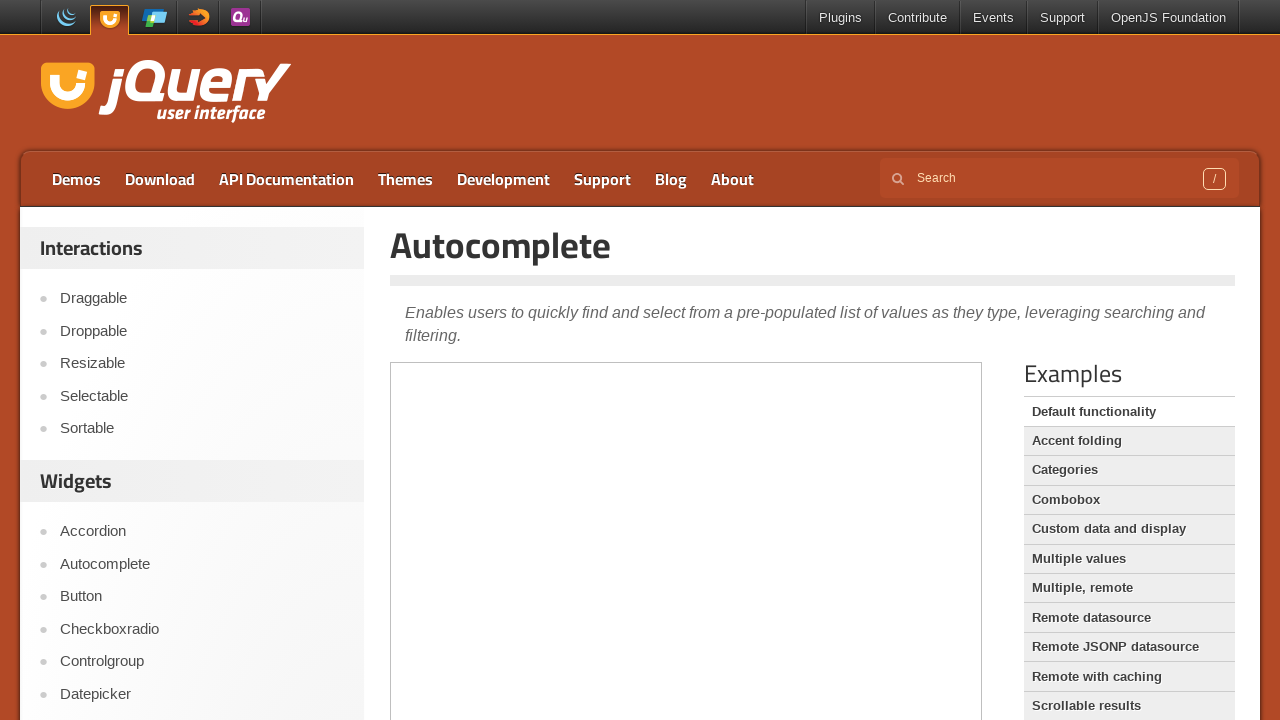

Located the demo iframe
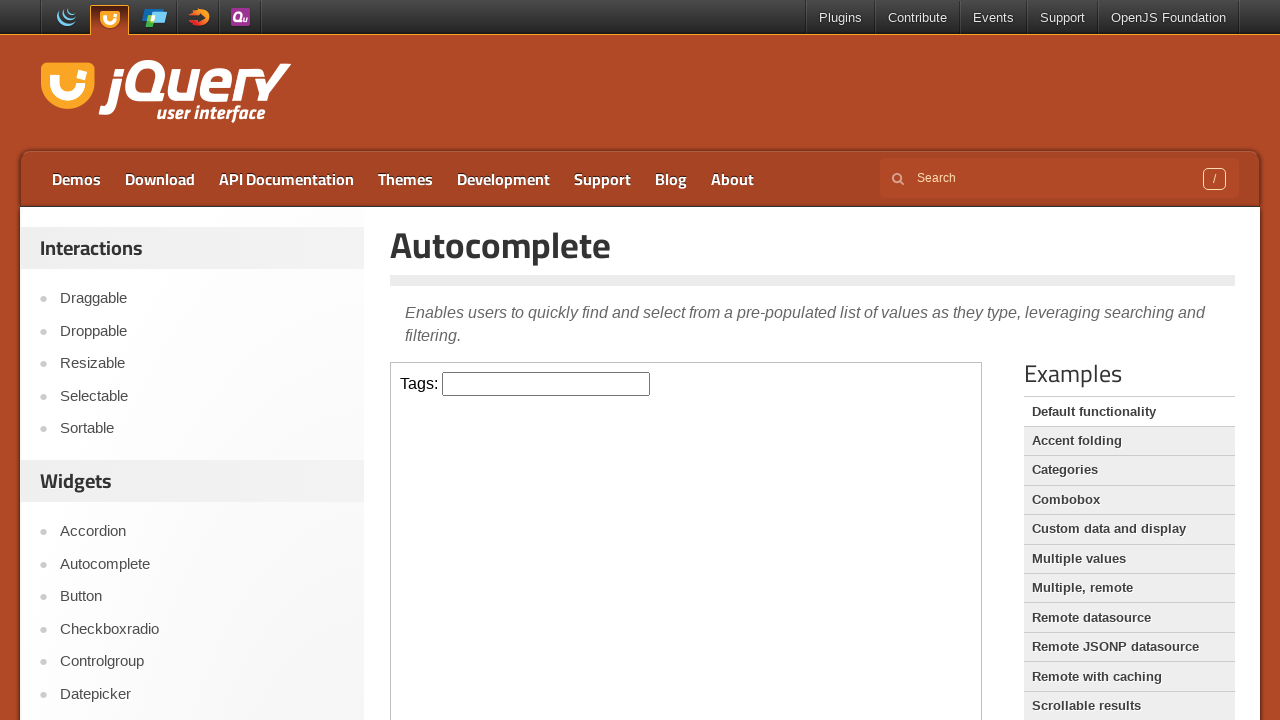

Clicked on the tags input field at (546, 384) on iframe.demo-frame >> internal:control=enter-frame >> #tags
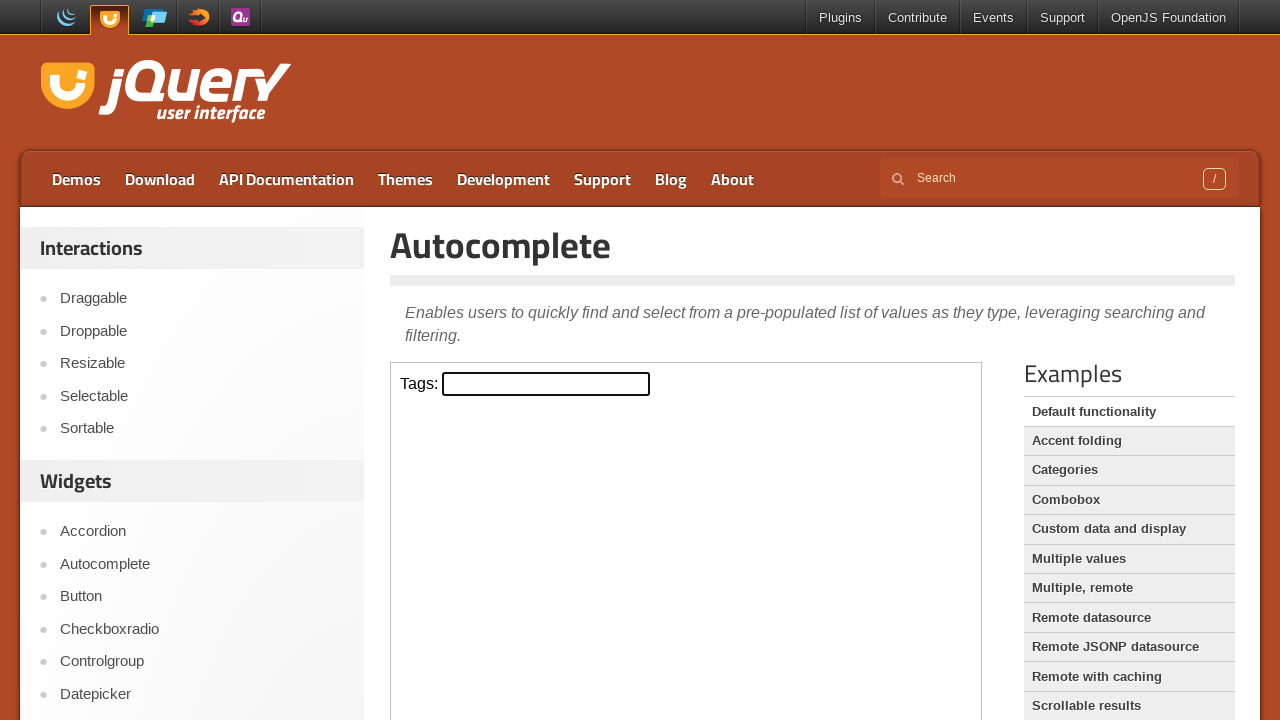

Typed 'a' into the tags field on iframe.demo-frame >> internal:control=enter-frame >> #tags
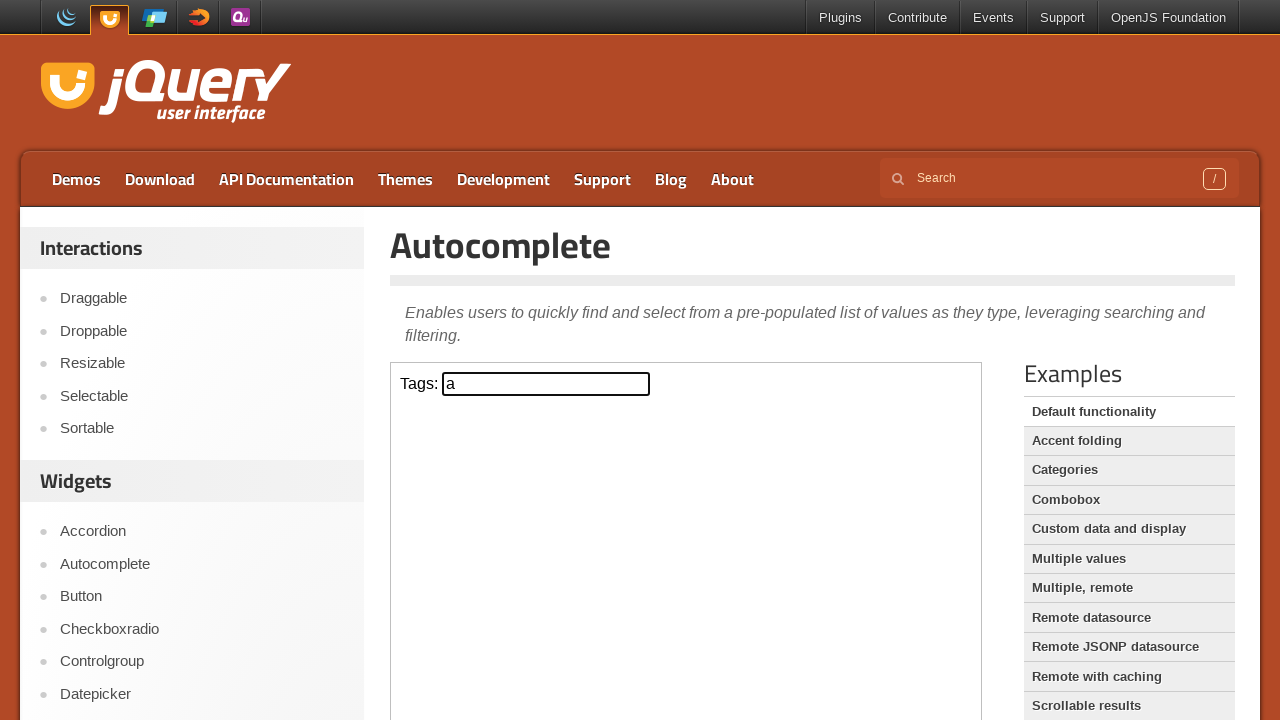

Waited 500ms for autocomplete options to appear
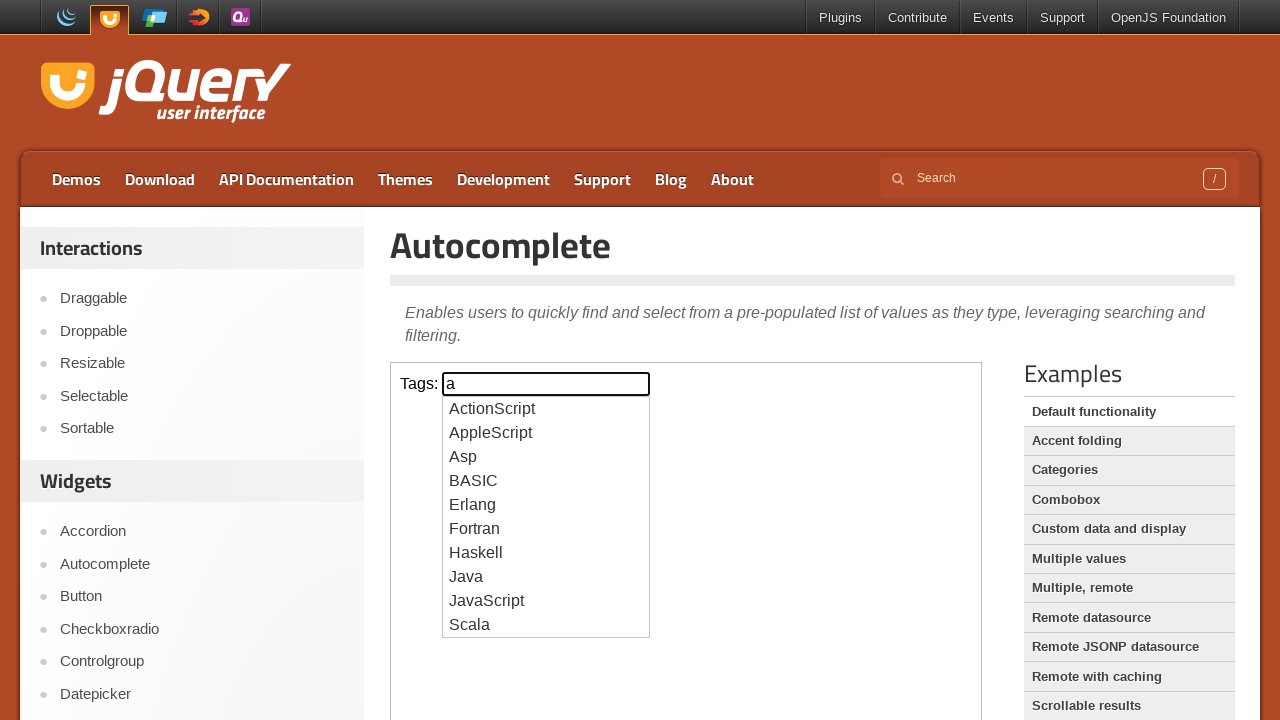

Selected the third option from the autocomplete dropdown at (546, 457) on iframe.demo-frame >> internal:control=enter-frame >> .ui-menu-item >> nth=2
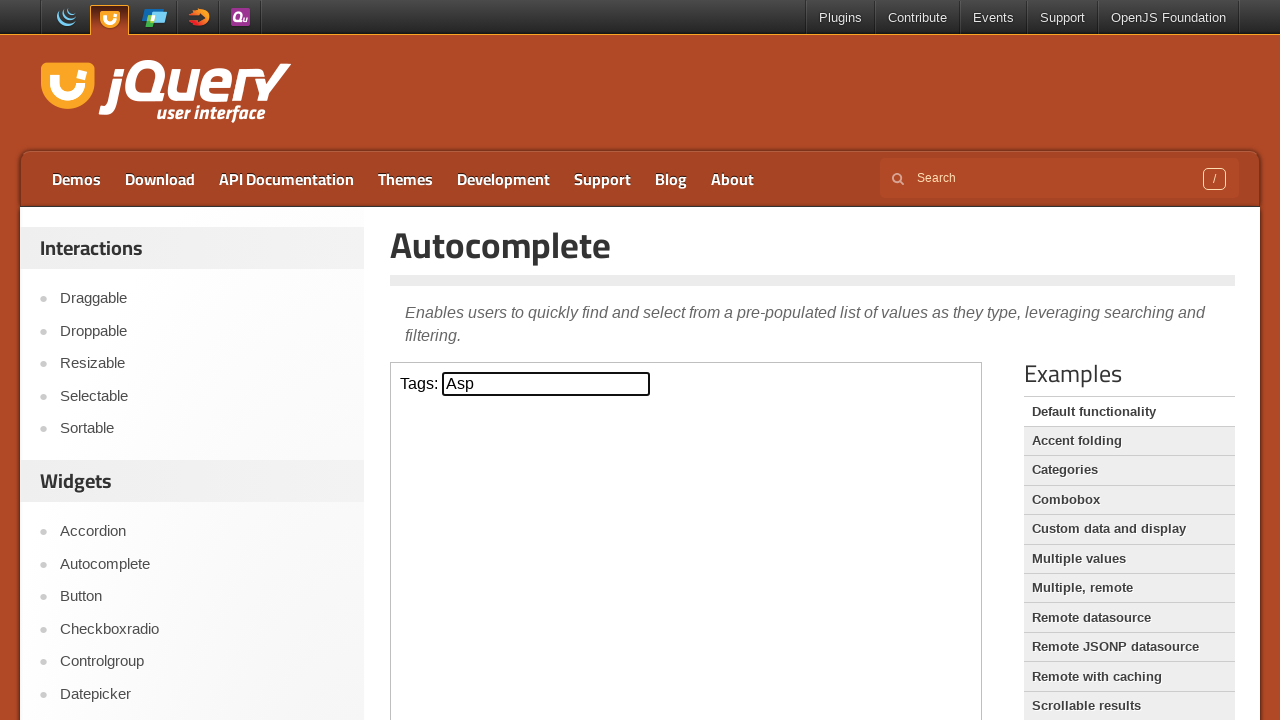

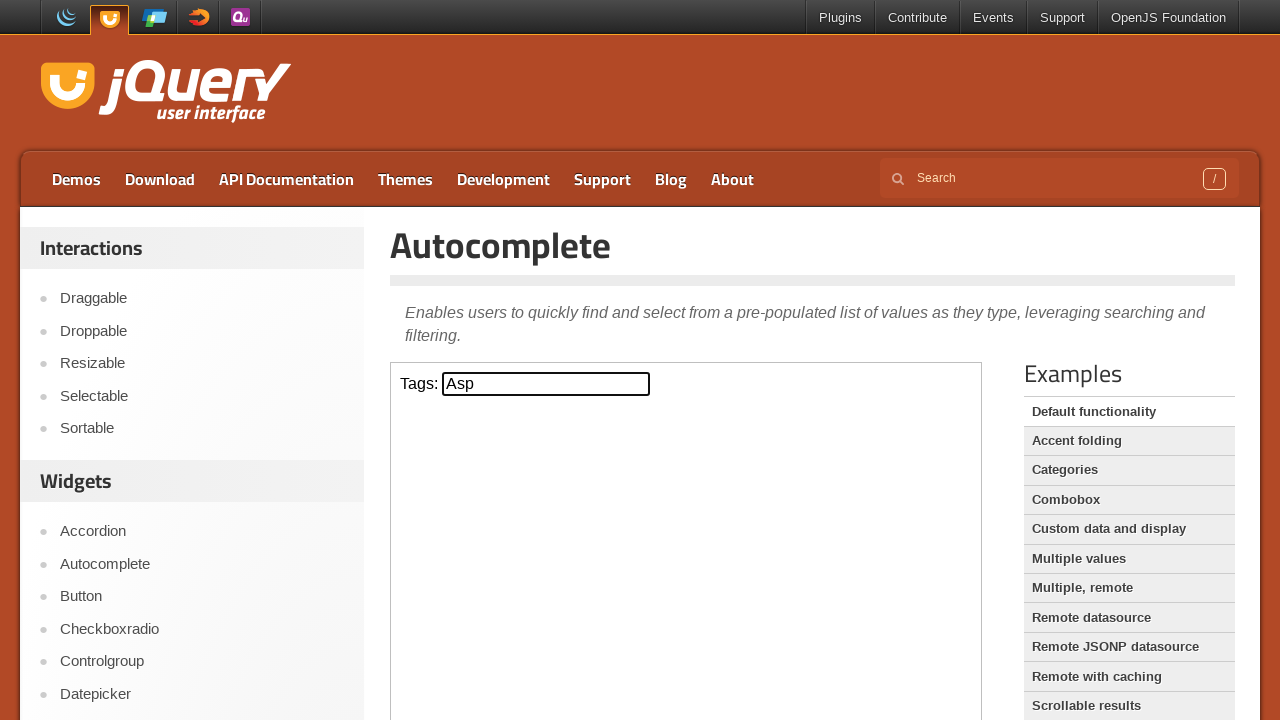